Tests the add/remove elements functionality by clicking Add Element button, verifying Delete button appears, then clicking Delete and verifying the page heading is still displayed

Starting URL: https://the-internet.herokuapp.com/add_remove_elements/

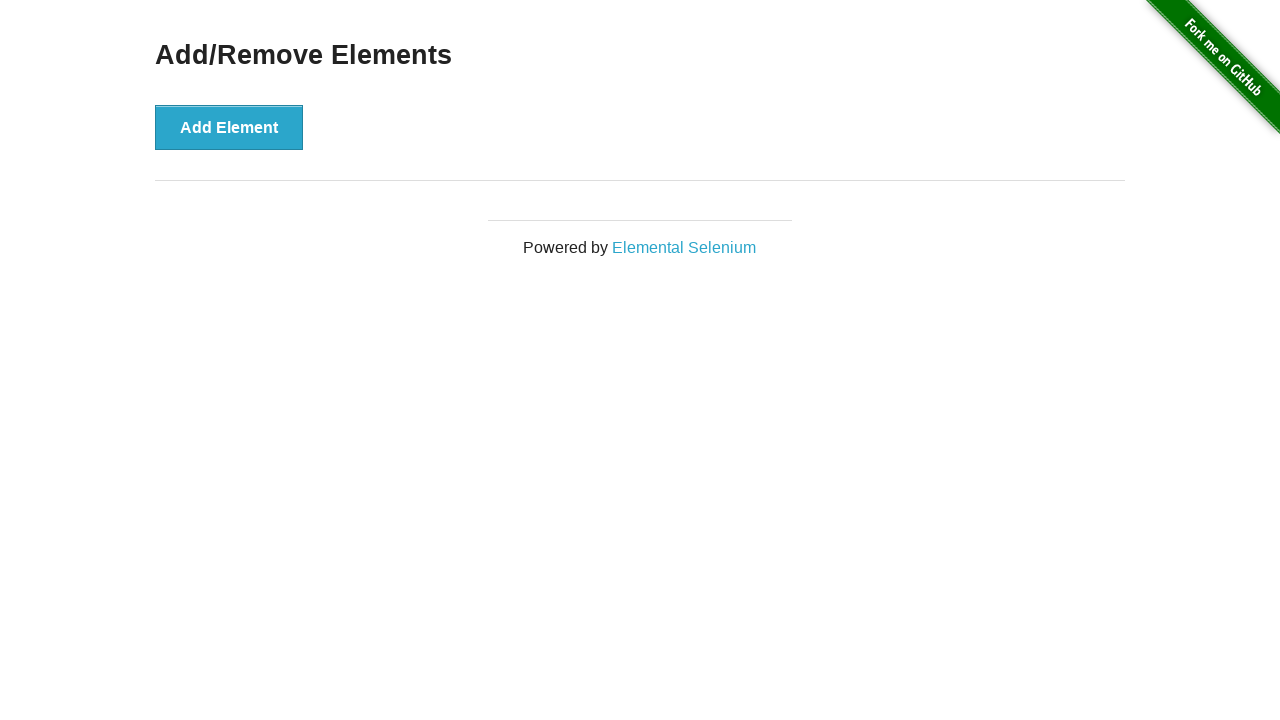

Clicked Add Element button at (229, 127) on button:has-text('Add Element')
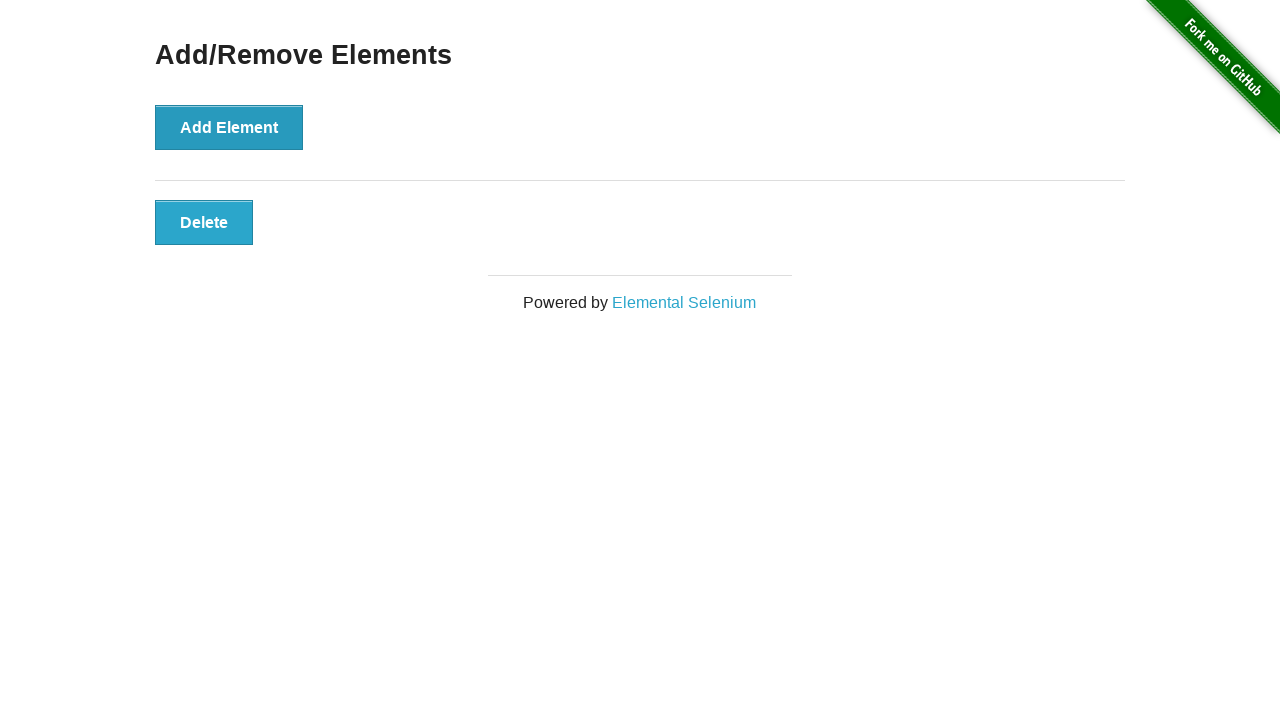

Verified Delete button is visible after adding element
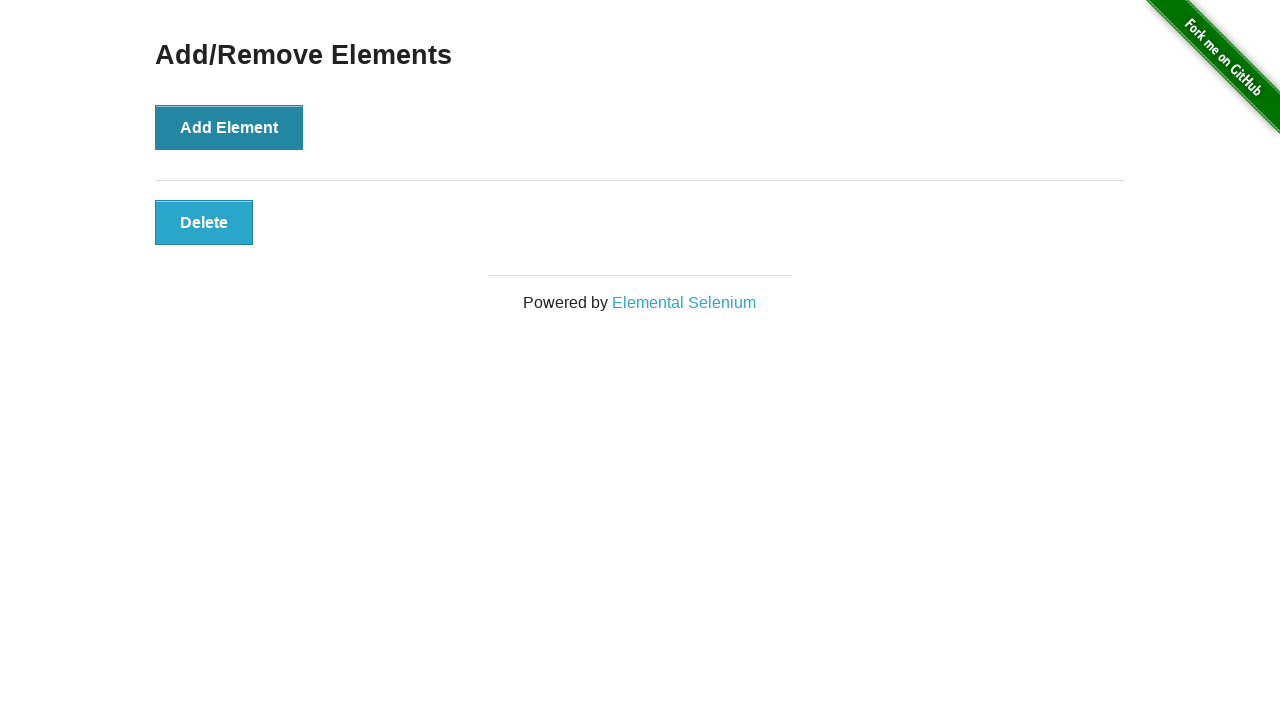

Clicked Delete button to remove element at (204, 222) on button:has-text('Delete')
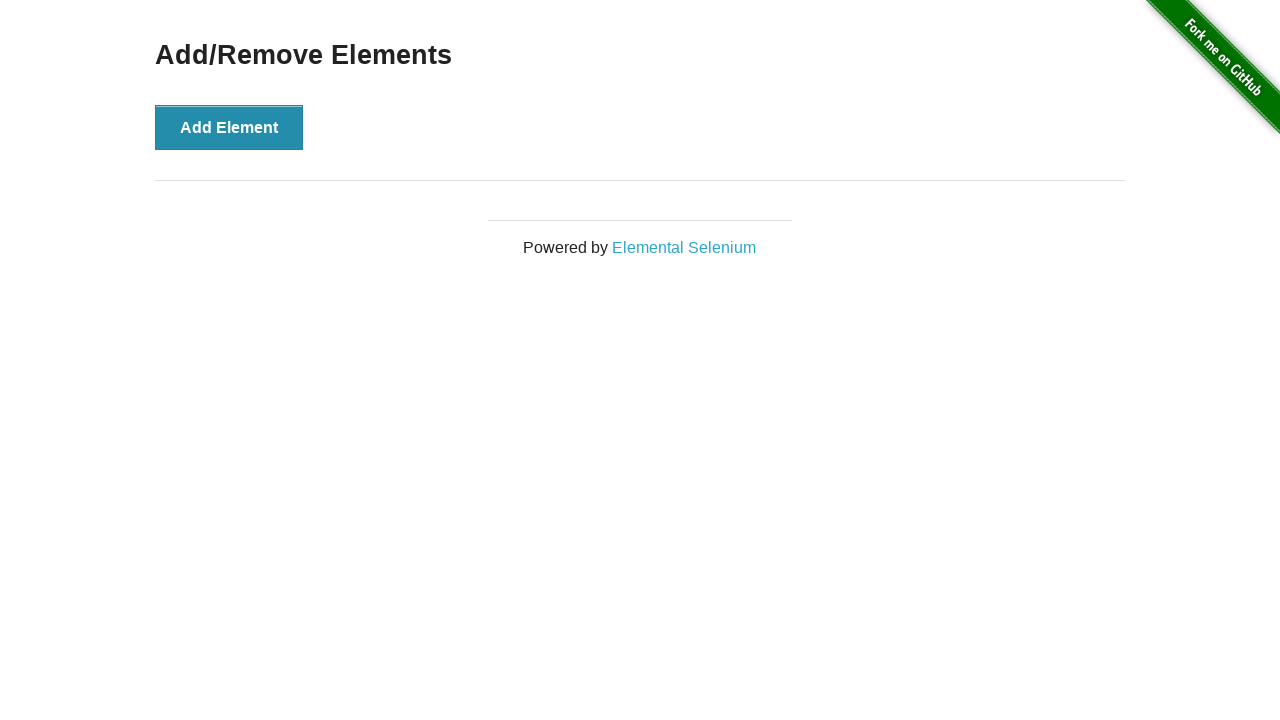

Verified Add/Remove Elements heading is still displayed after deletion
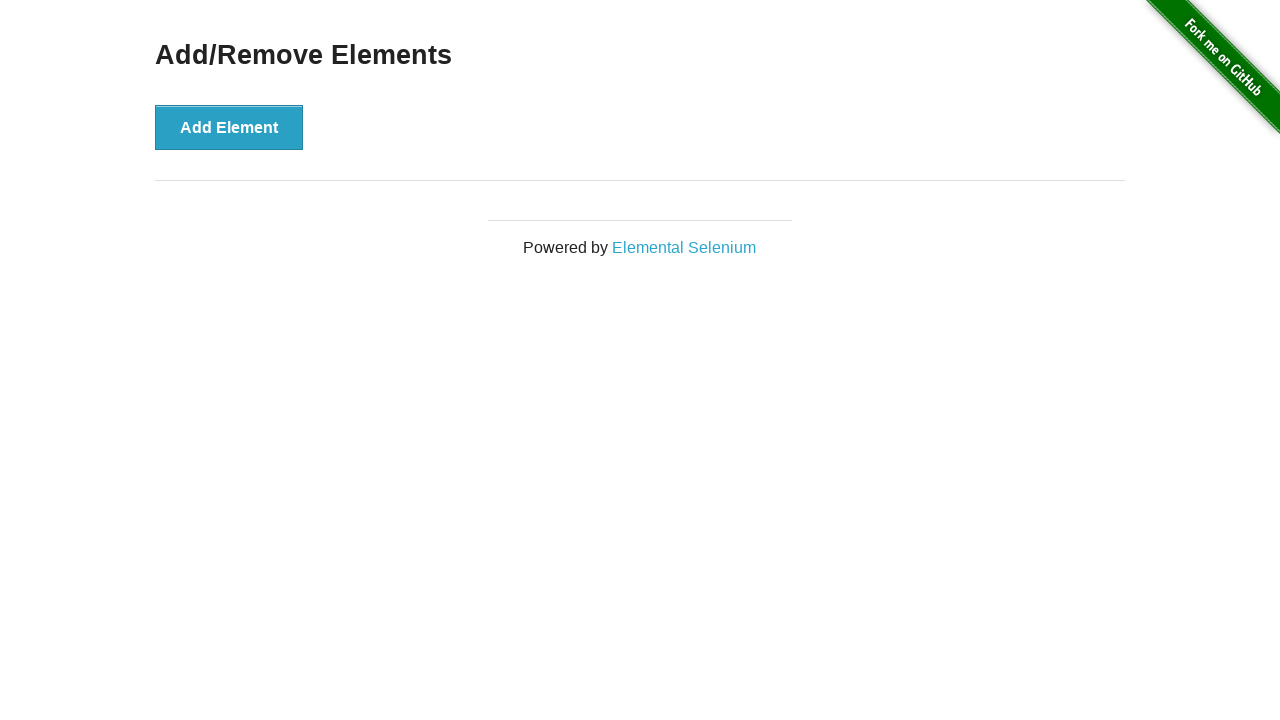

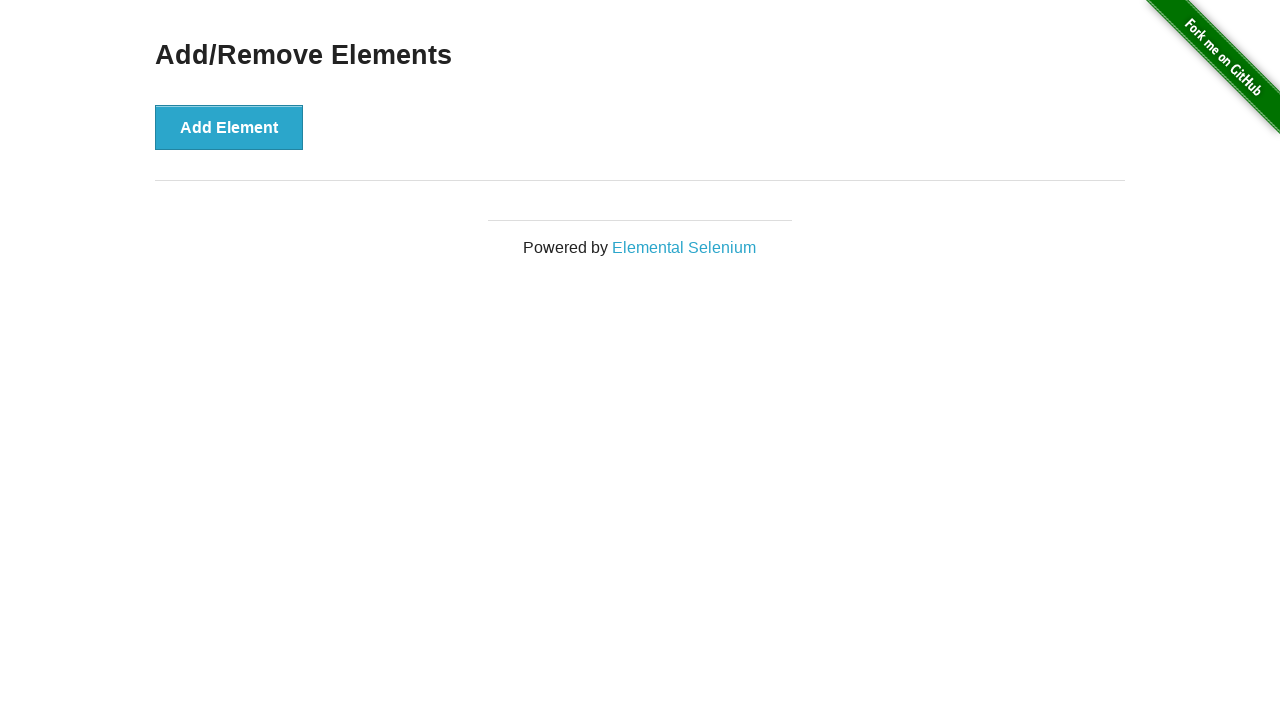